Tests clicking a radio button by its ID on a test page and verifies the selection

Starting URL: http://test.rubywatir.com/radios.php

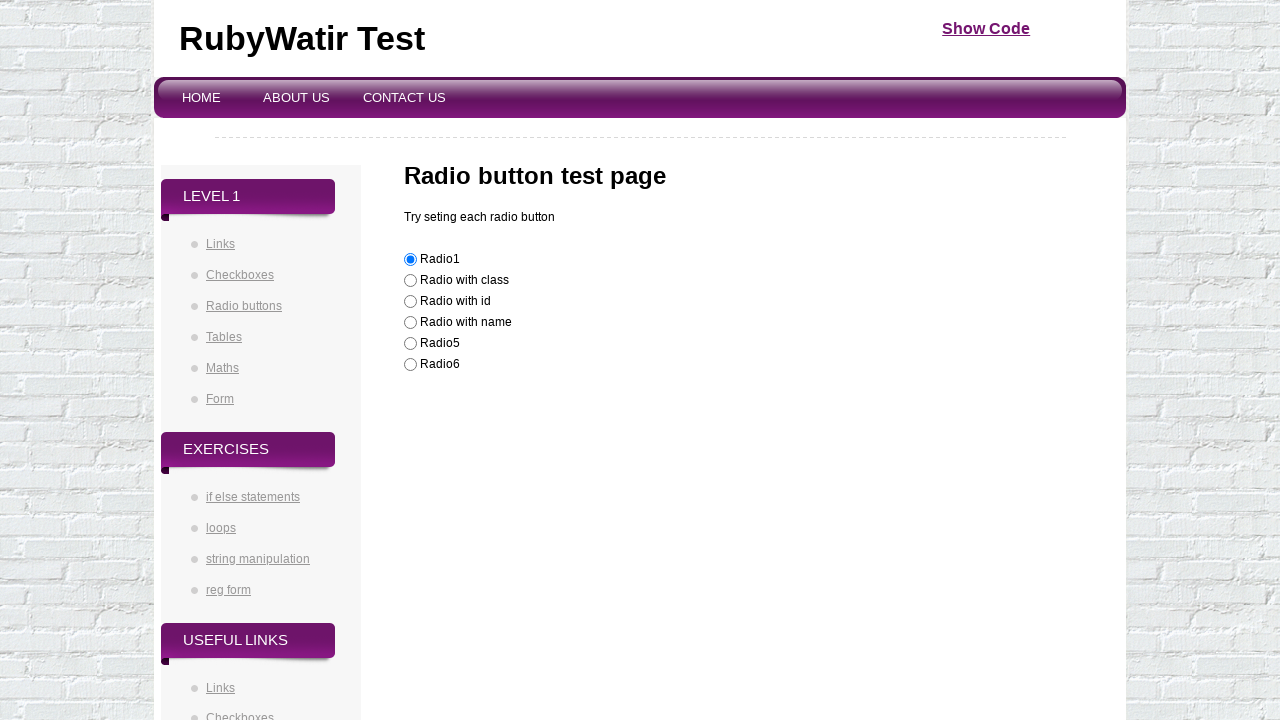

Clicked radio button with ID 'radioId' at (410, 302) on #radioId
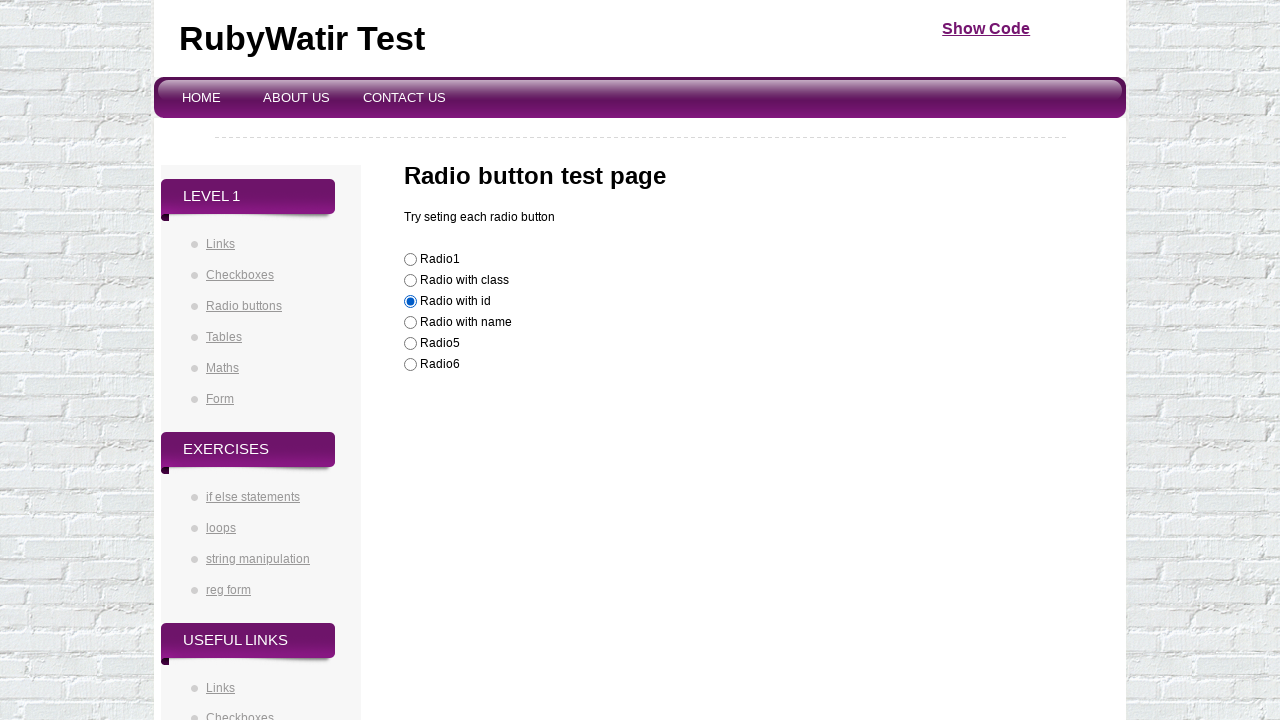

Verified radio button is checked
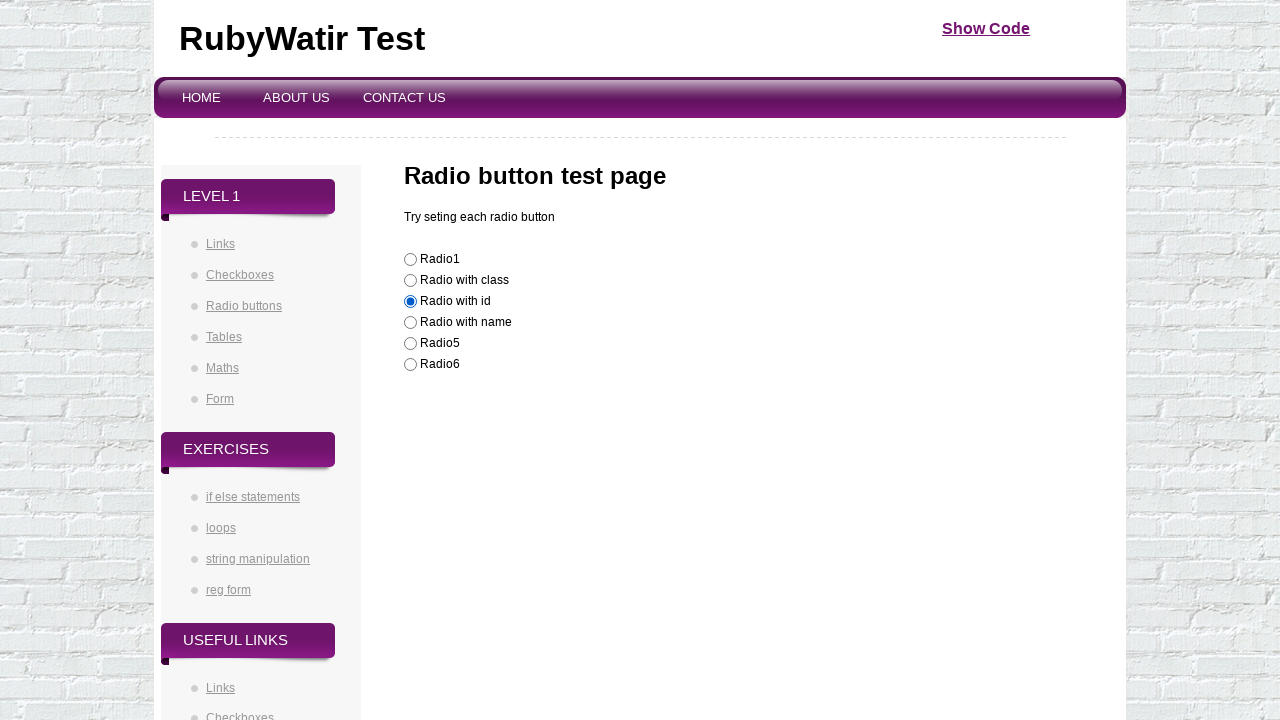

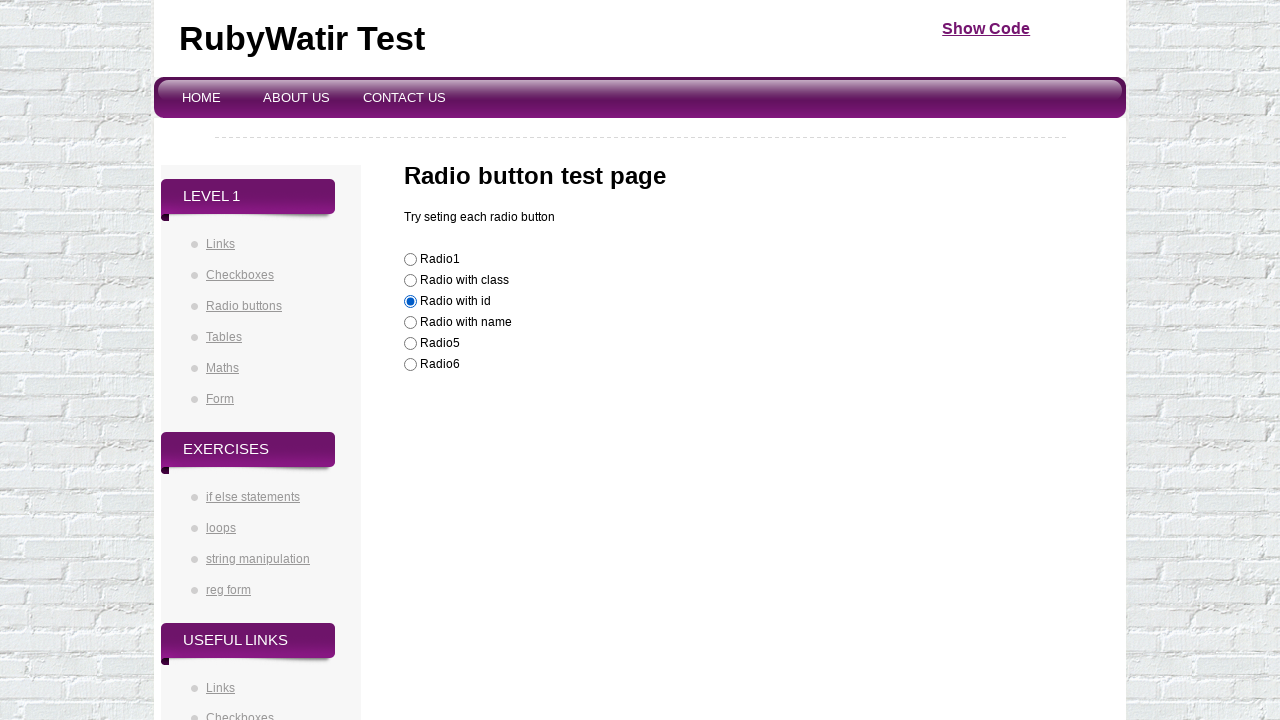